Tests handling a prompt alert dialog by entering text and verifying the result

Starting URL: https://testautomationpractice.blogspot.com/

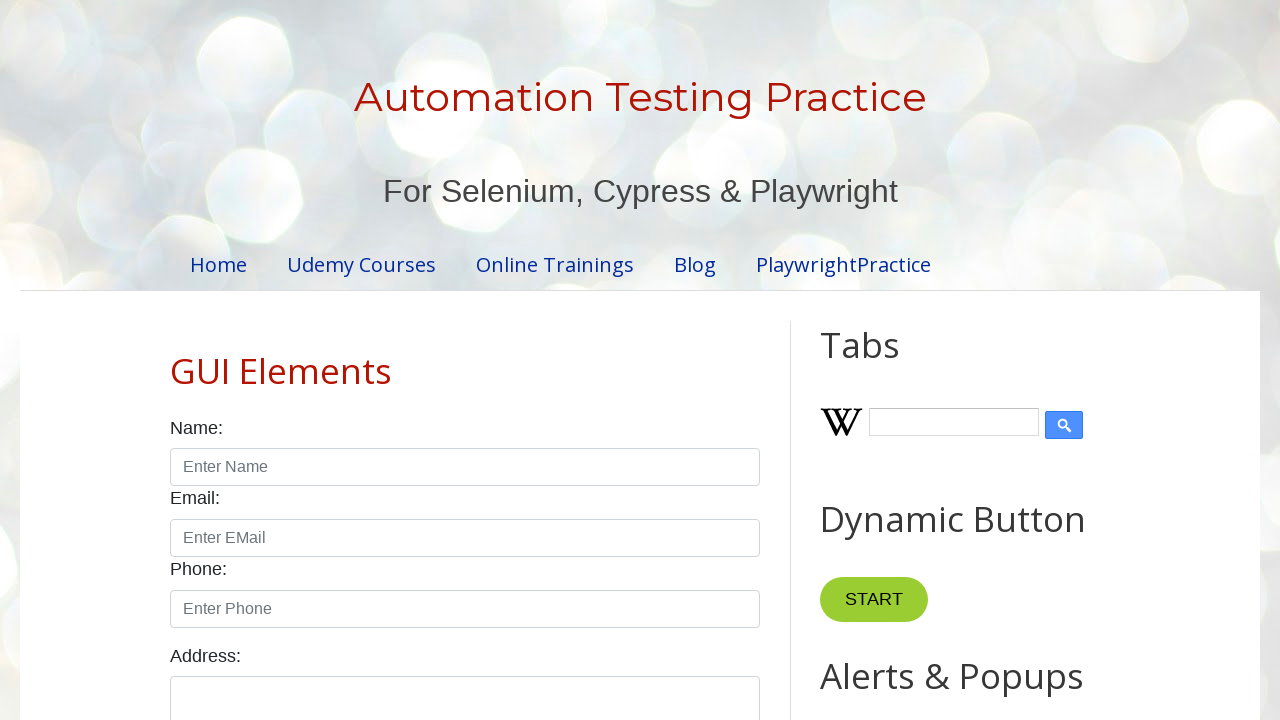

Set up dialog handler to accept prompt with 'Prompt' text
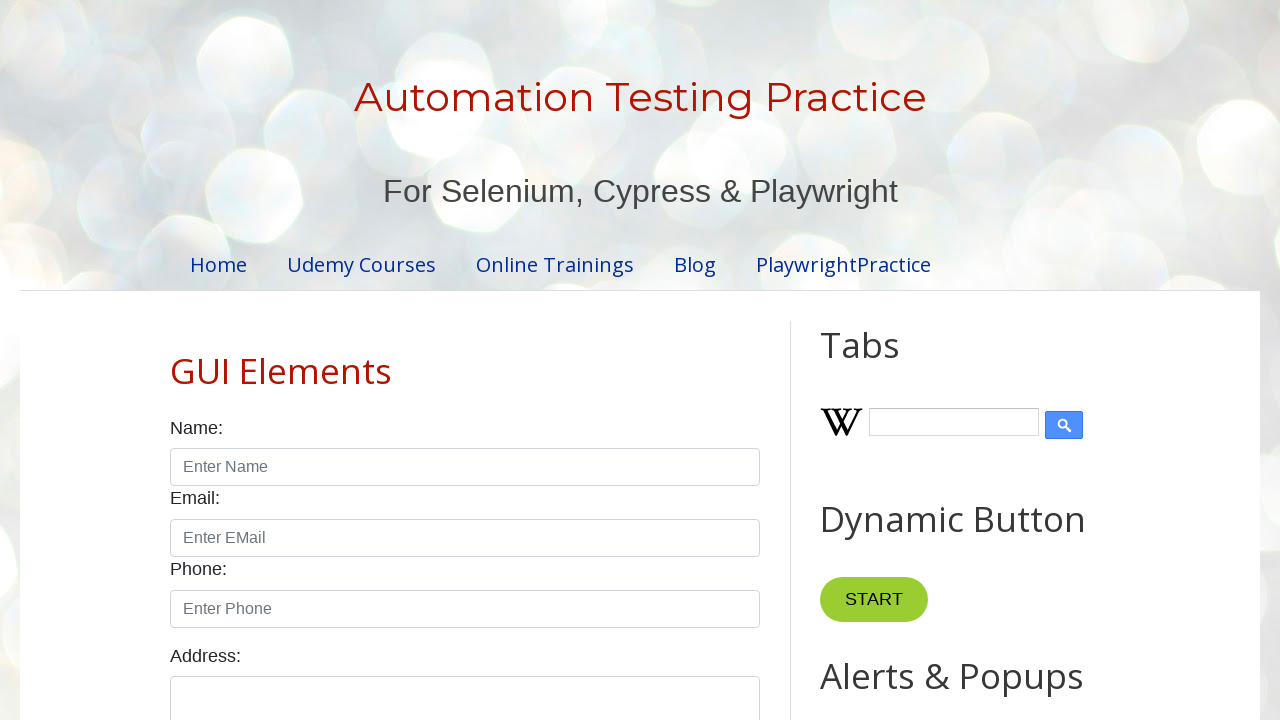

Clicked Prompt Alert button at (890, 360) on button:has-text('Prompt Alert')
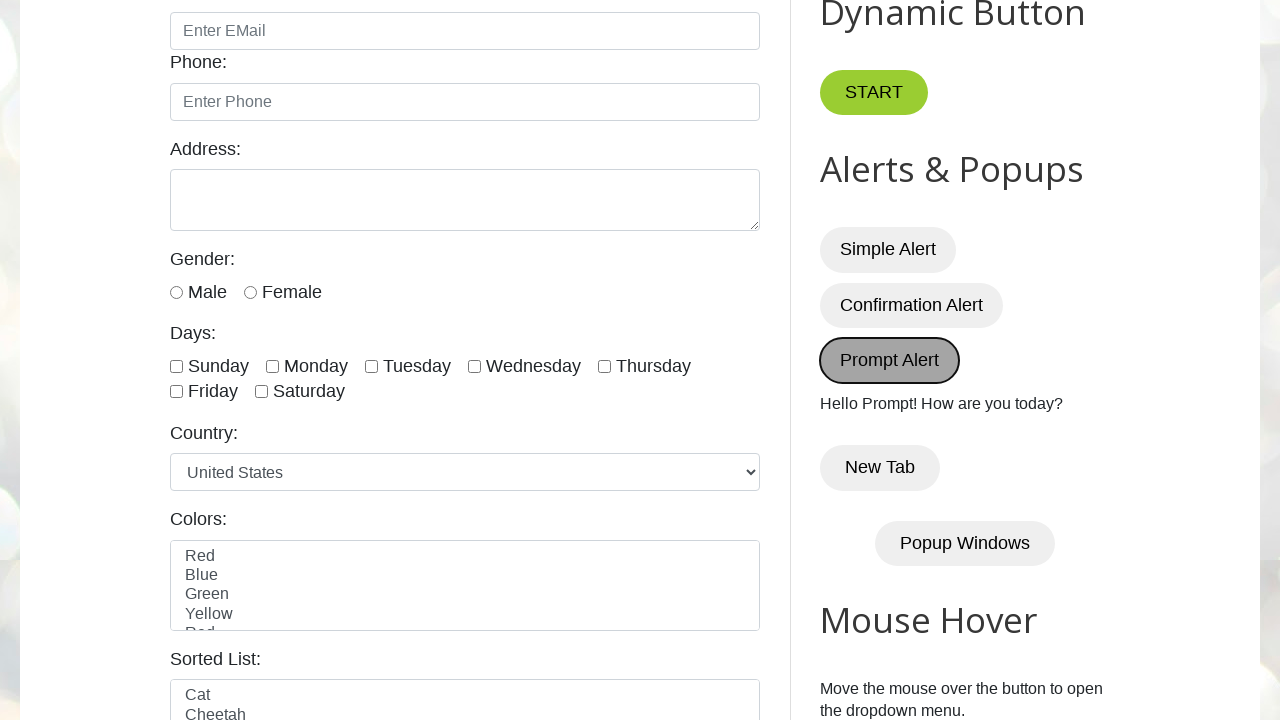

Prompt result appeared in #demo element
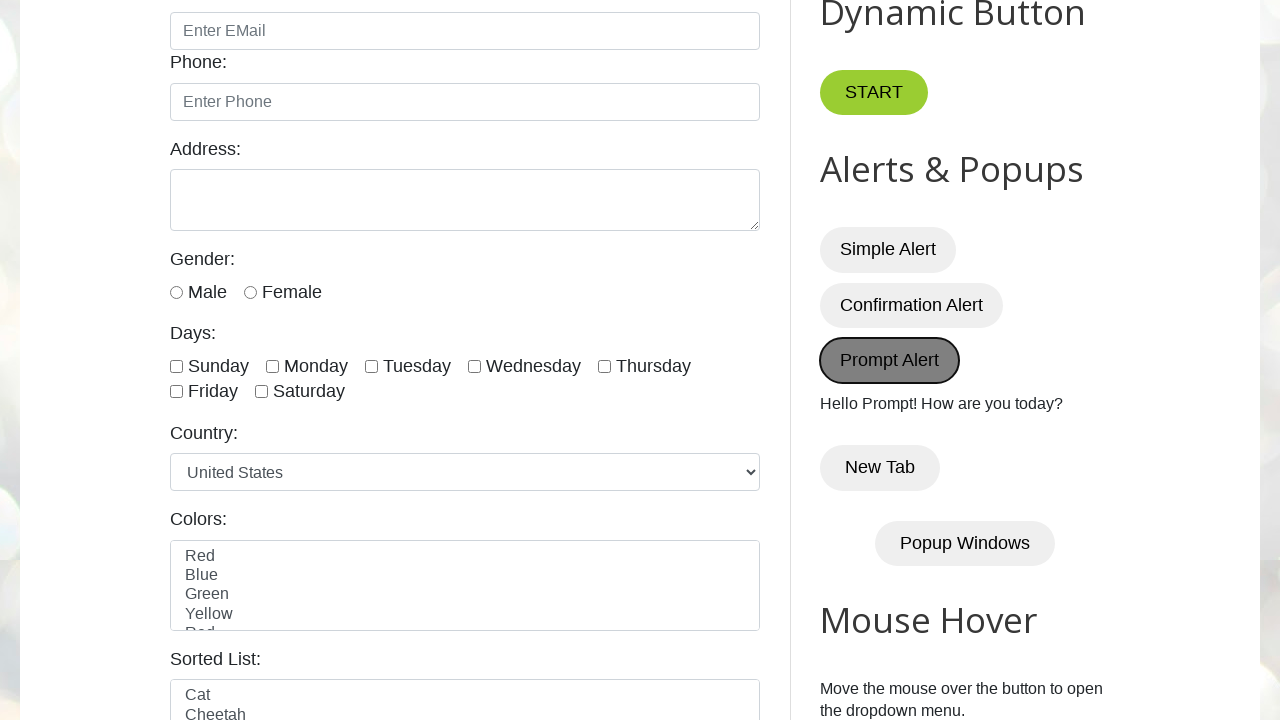

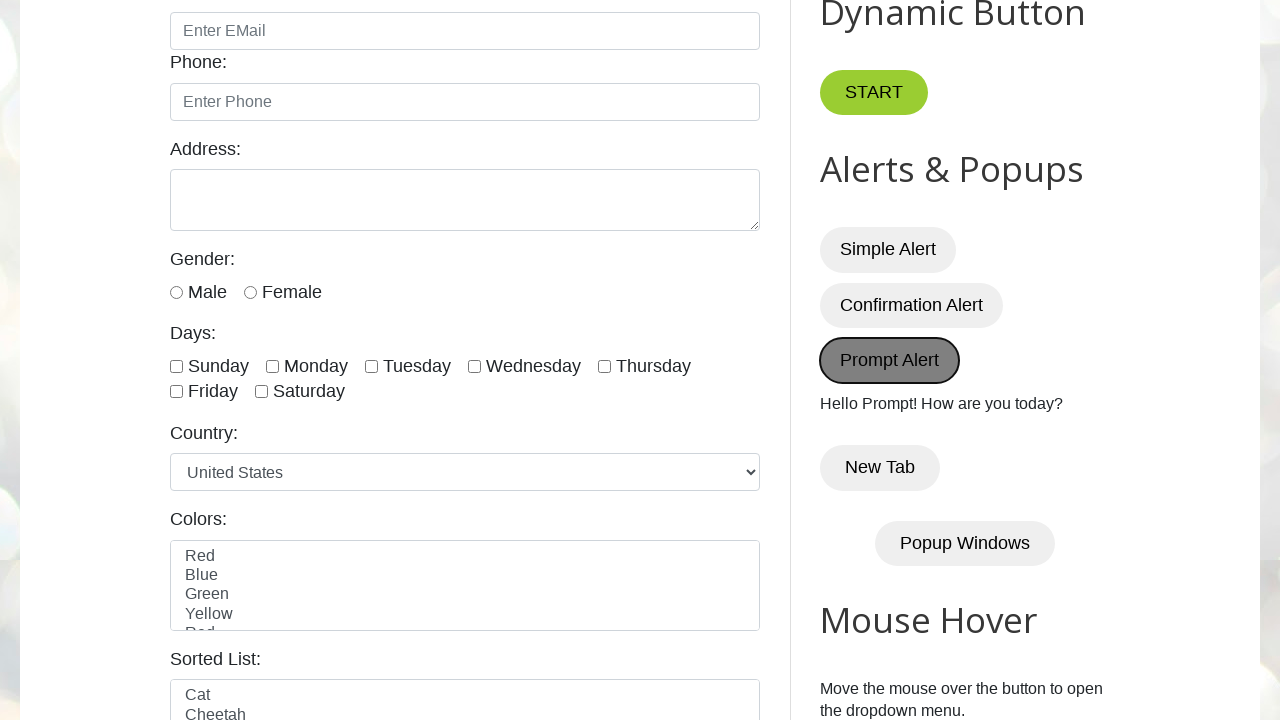